Tests frame navigation and interaction by switching to frame_5, clicking a link inside it, and verifying the presence of a logo image

Starting URL: https://ui.vision/demo/webtest/frames/

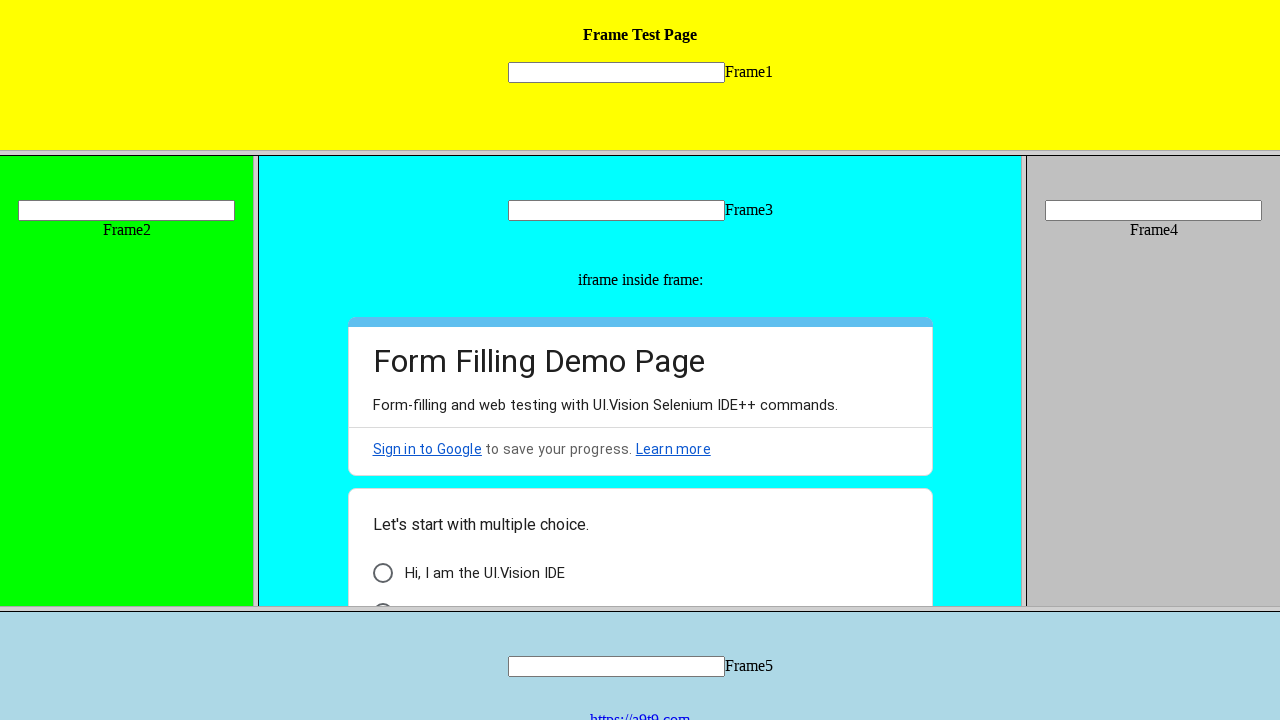

Located frame_5 element
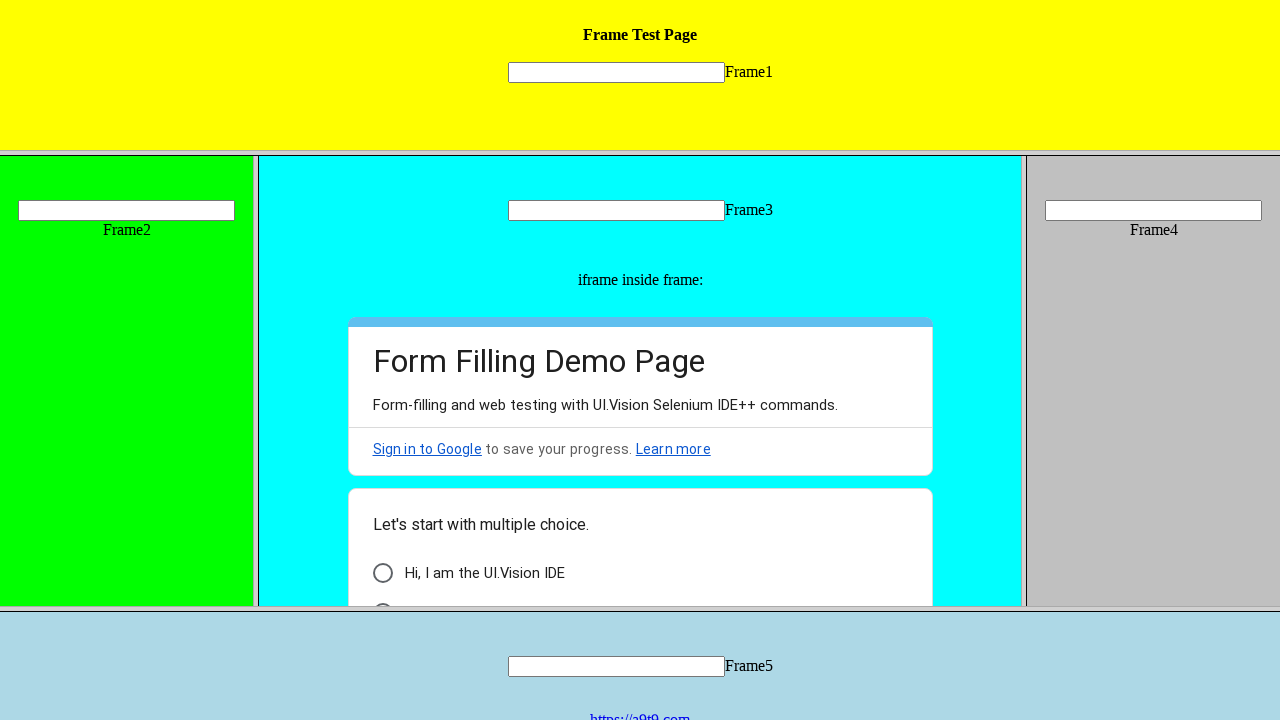

Clicked link inside frame_5 pointing to https://a9t9.com at (640, 712) on frame[src='frame_5.html'] >> internal:control=enter-frame >> a[href='https://a9t
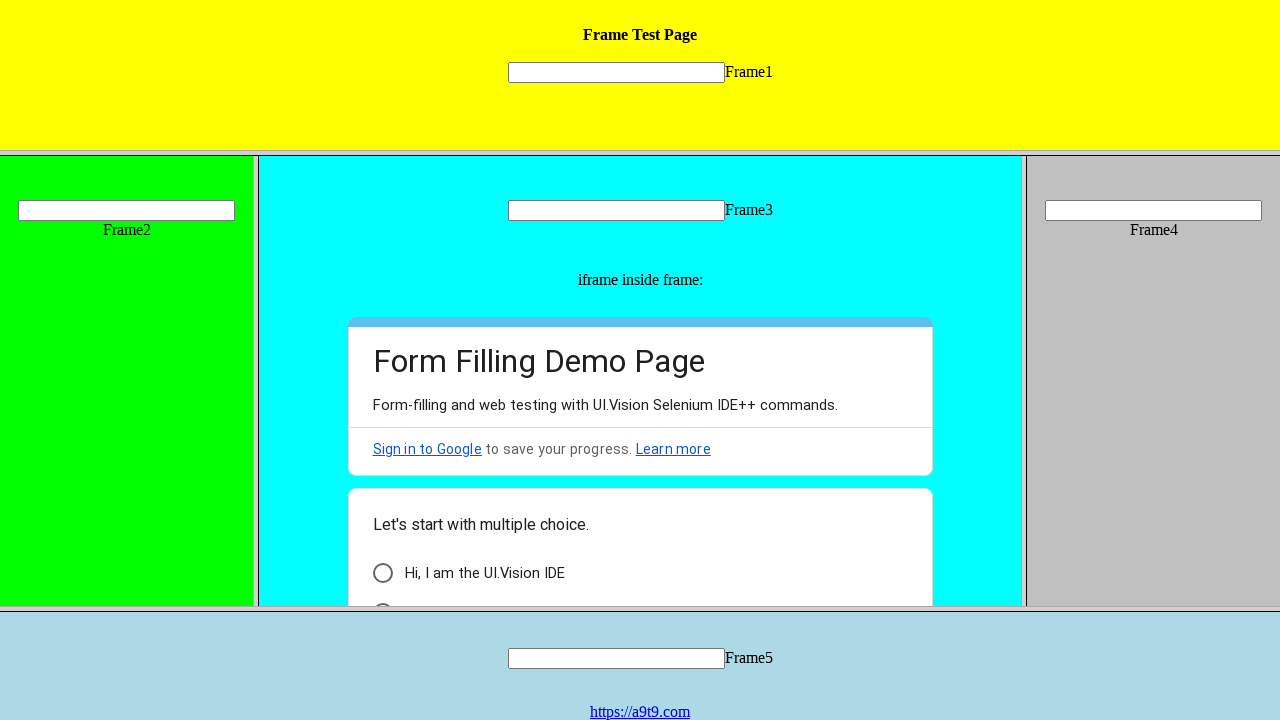

Verified logo image presence in frame_5: False
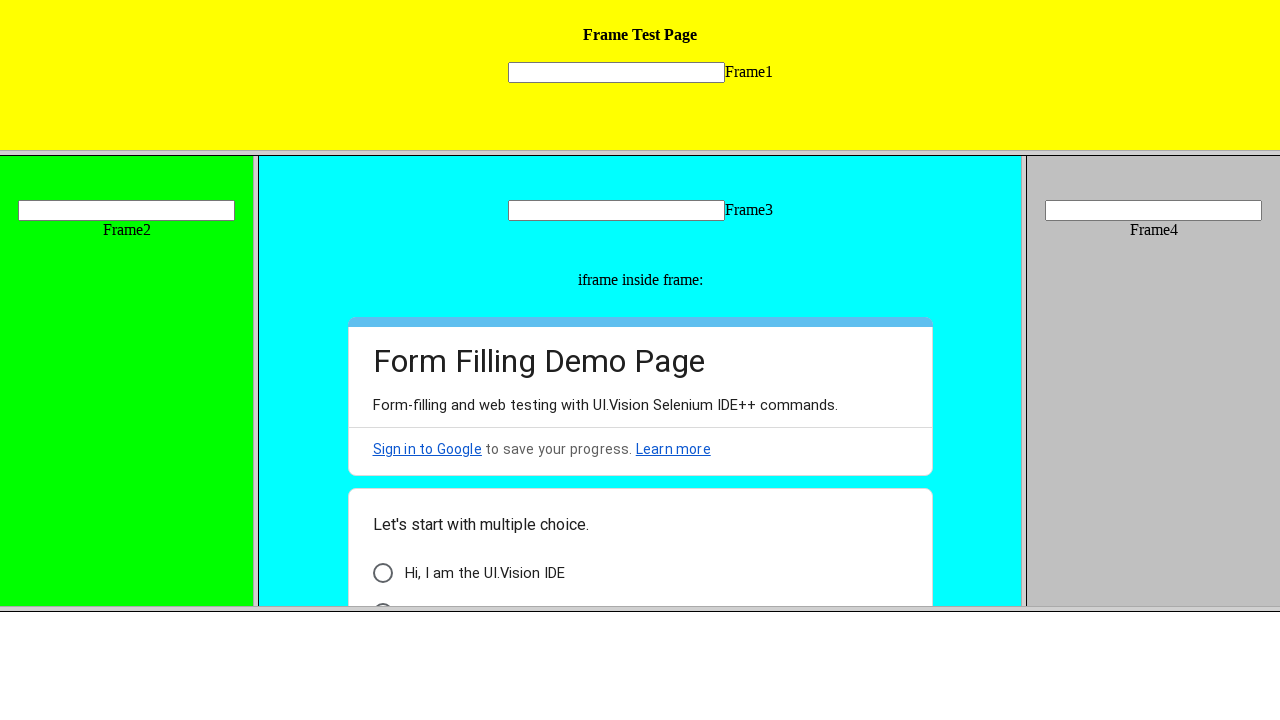

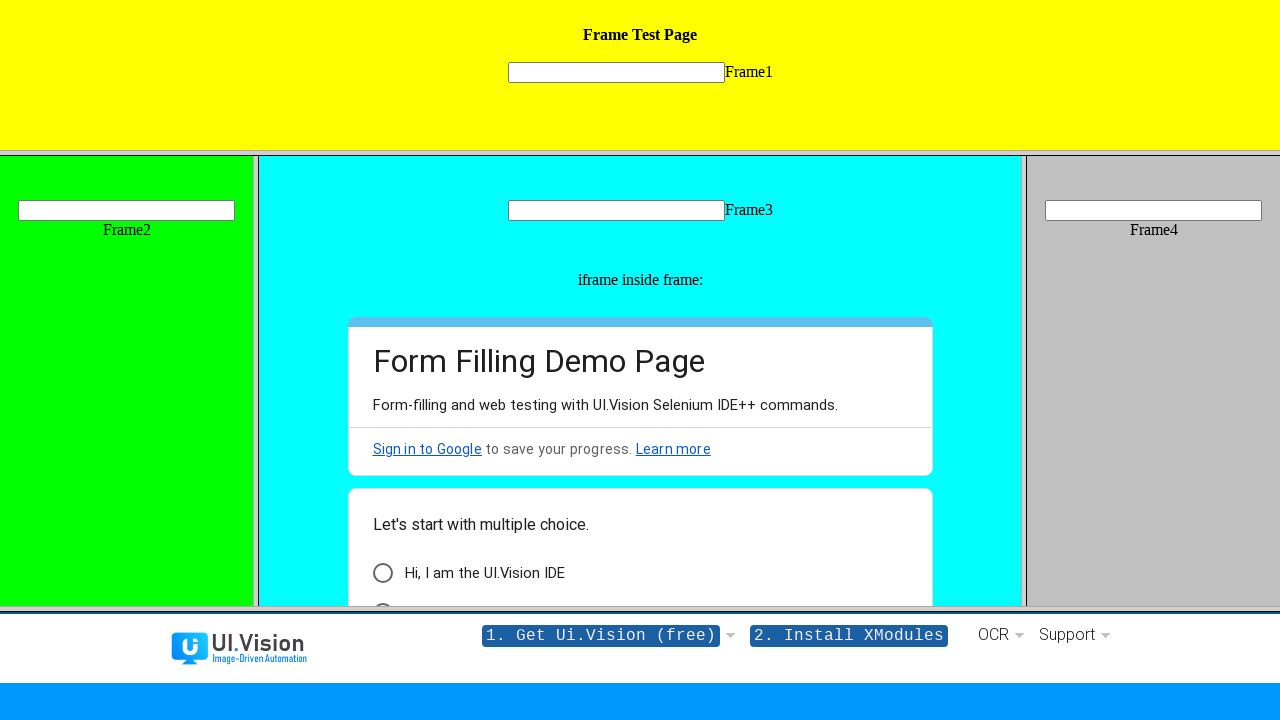